Tests the home icon on the register page by clicking it and verifying navigation to the home page.

Starting URL: http://training.skillo-bg.com:4300/users/register

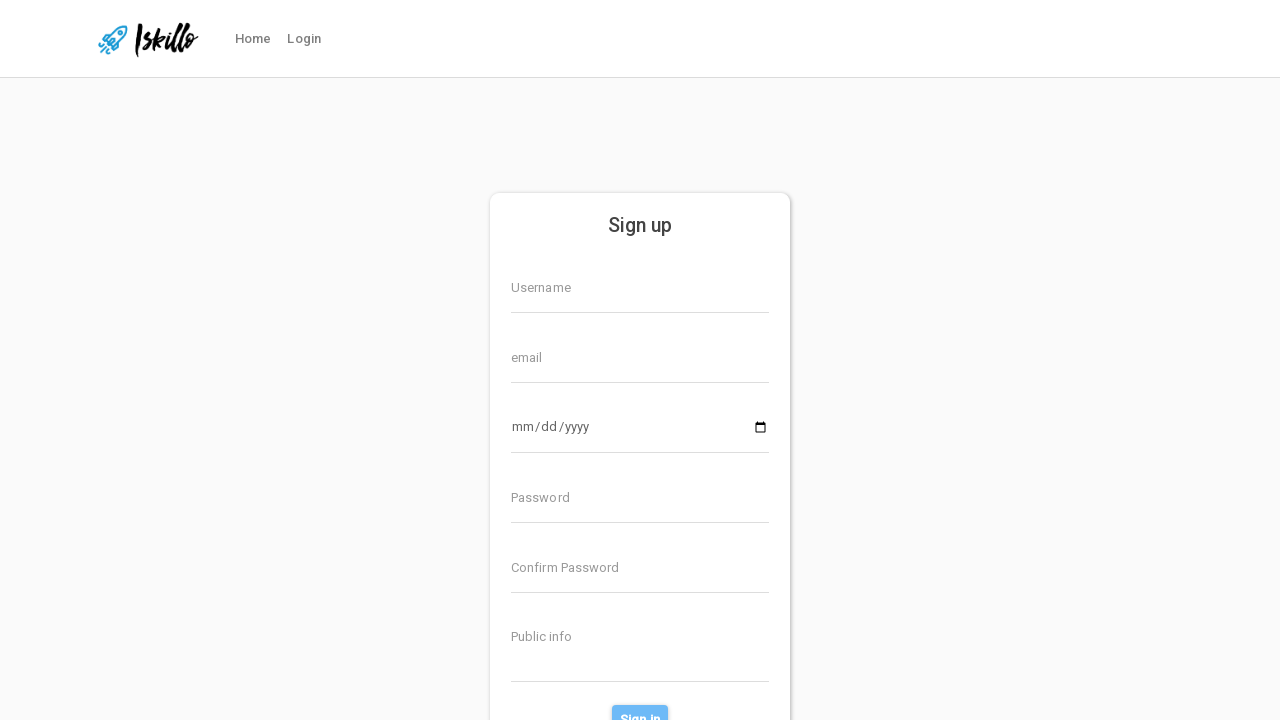

Home icon loaded on register page
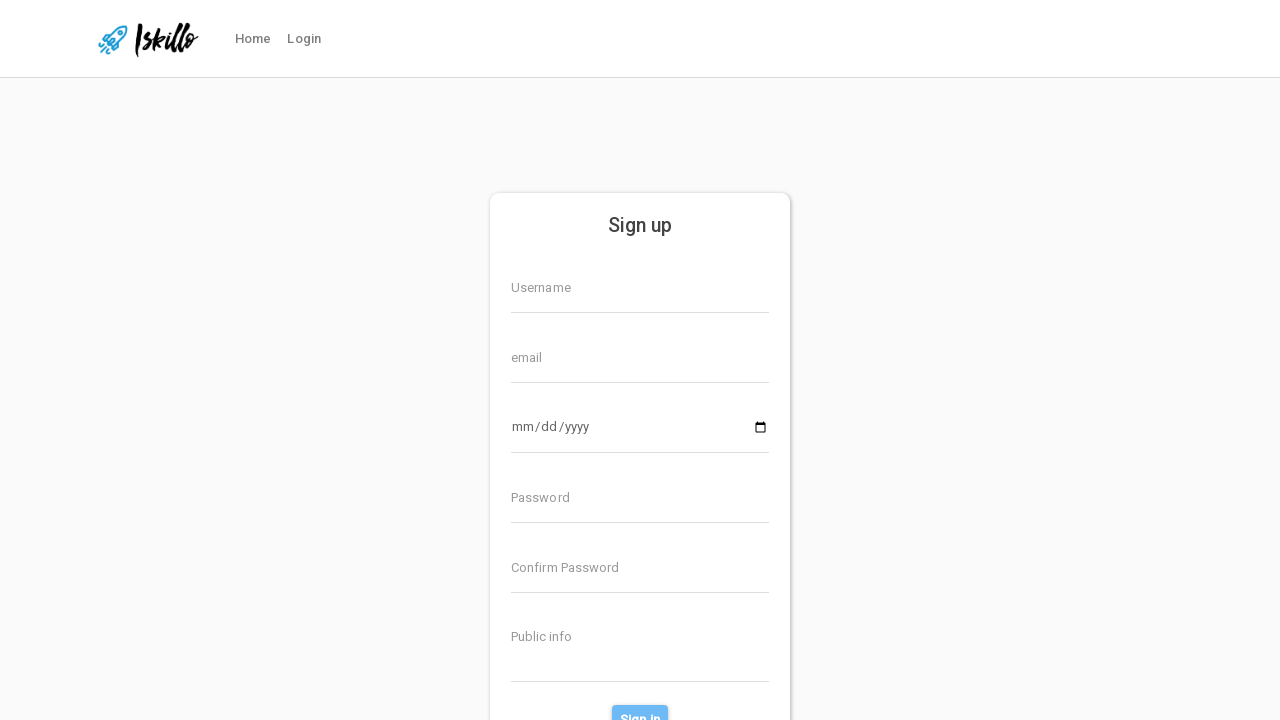

Clicked home icon at (148, 39) on #homeIcon
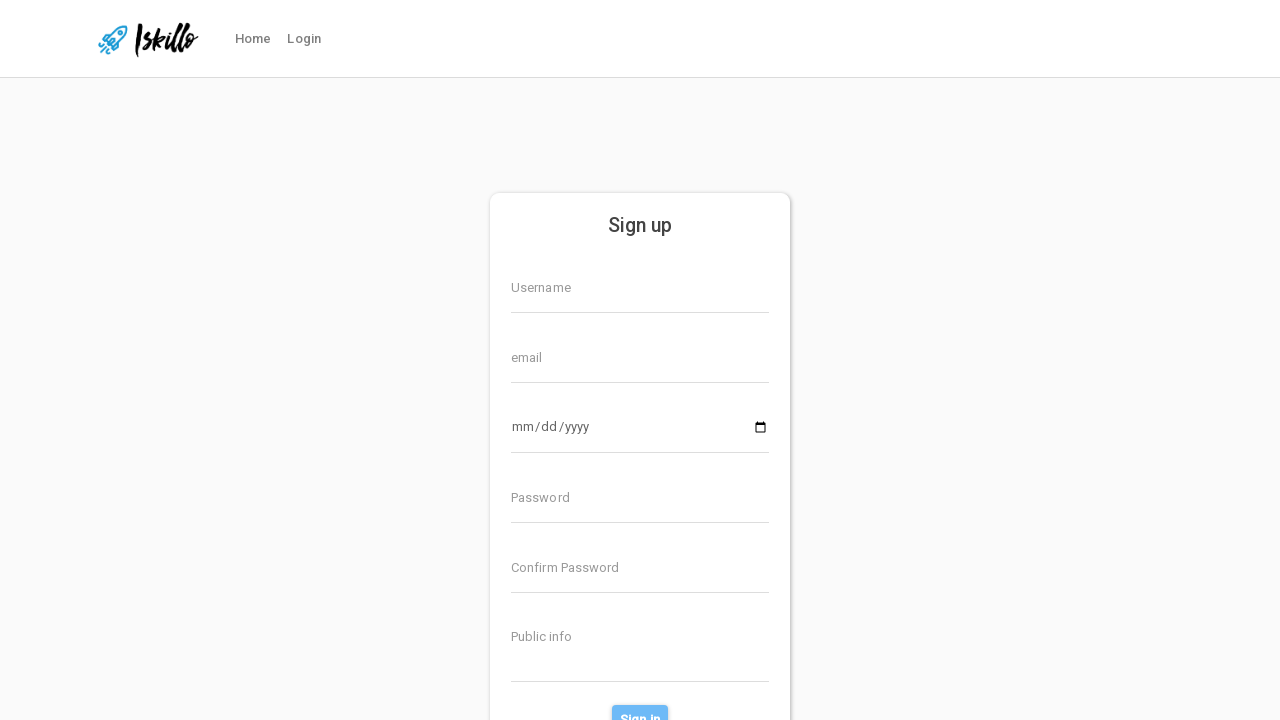

Successfully navigated to home page (posts/all)
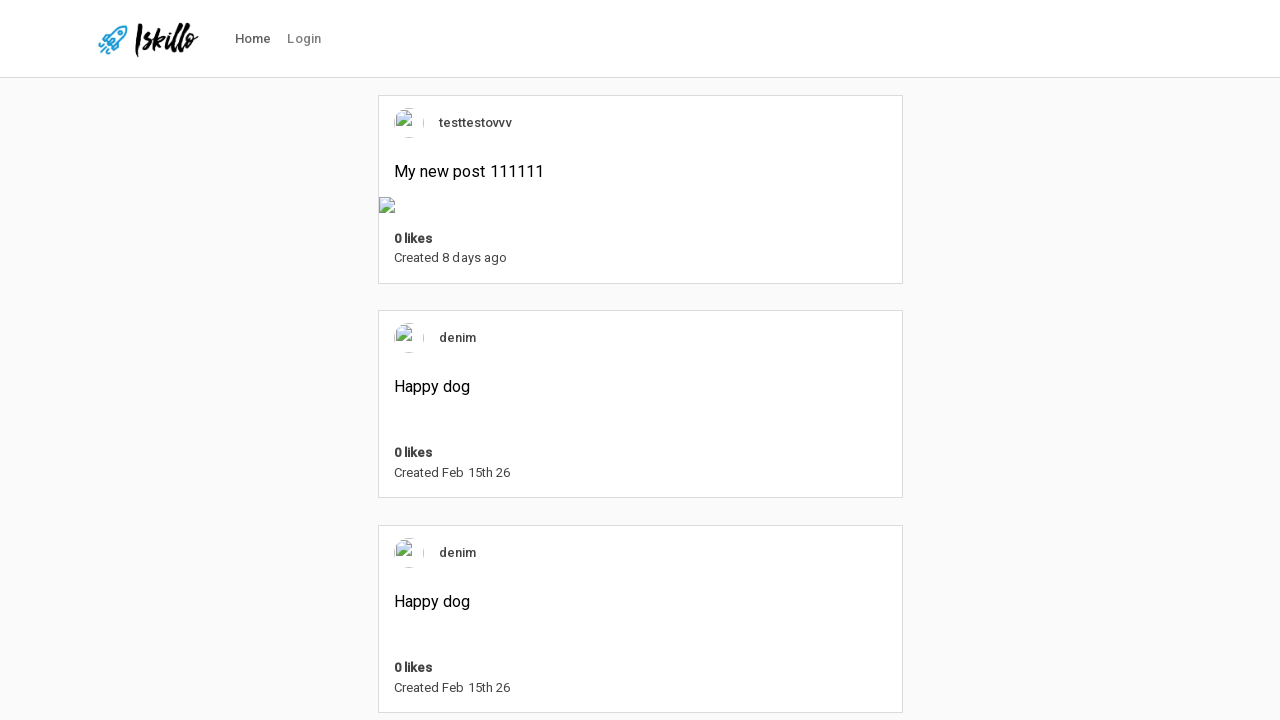

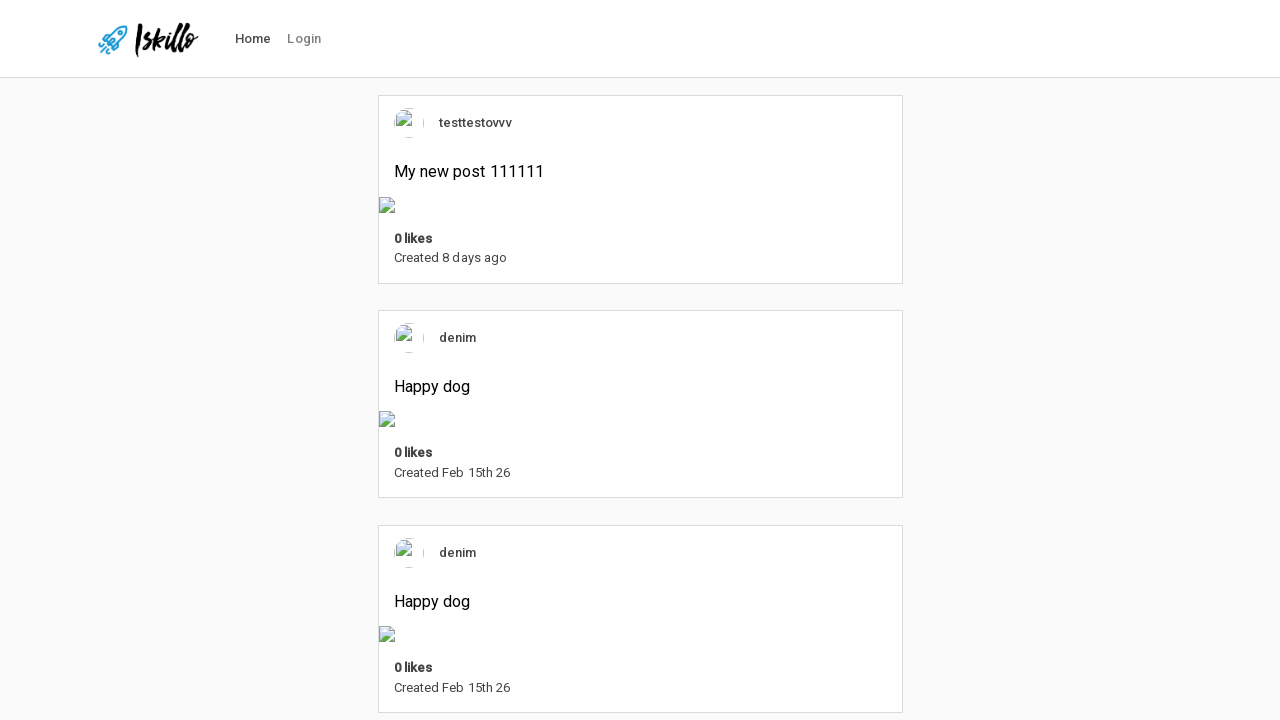